Tests CPF generator by enabling punctuation checkbox, clicking the generate button, and verifying the generated CPF has the correct format with dots and dash (XXX.XXX.XXX-XX)

Starting URL: https://www.geradordecpf.org/

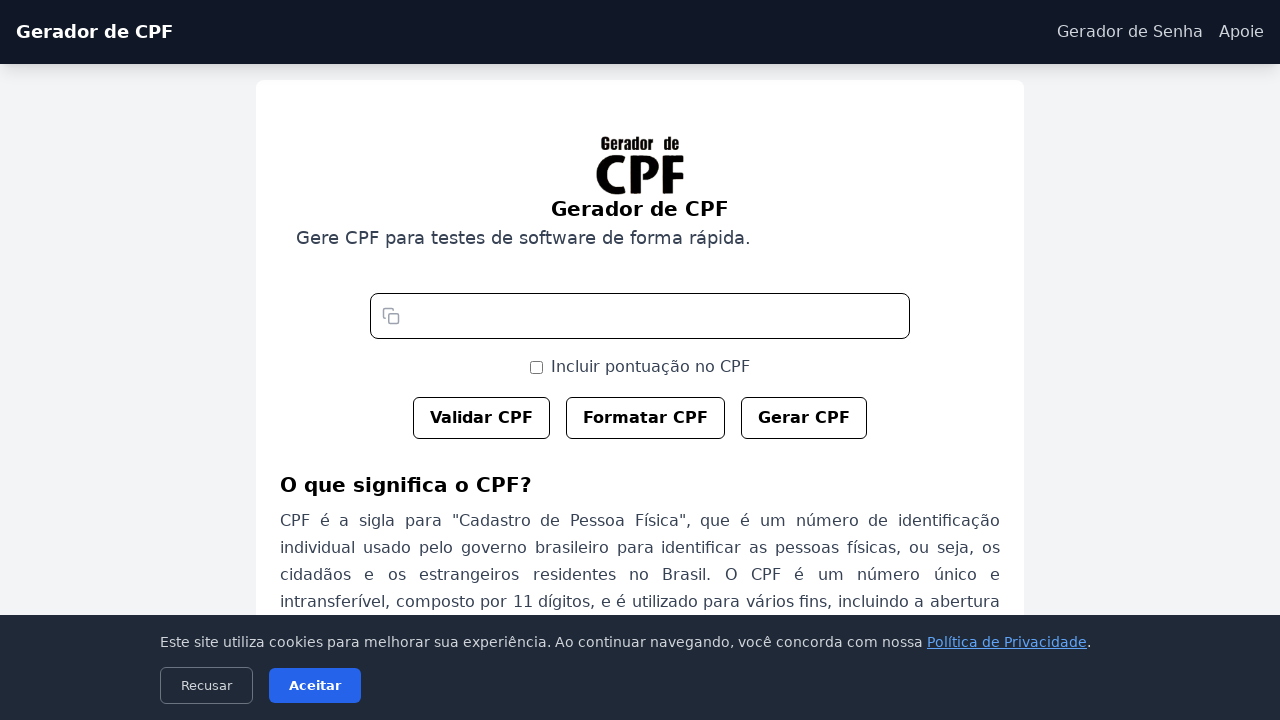

Clicked punctuation checkbox to enable formatted CPF output at (536, 367) on #cbPontos
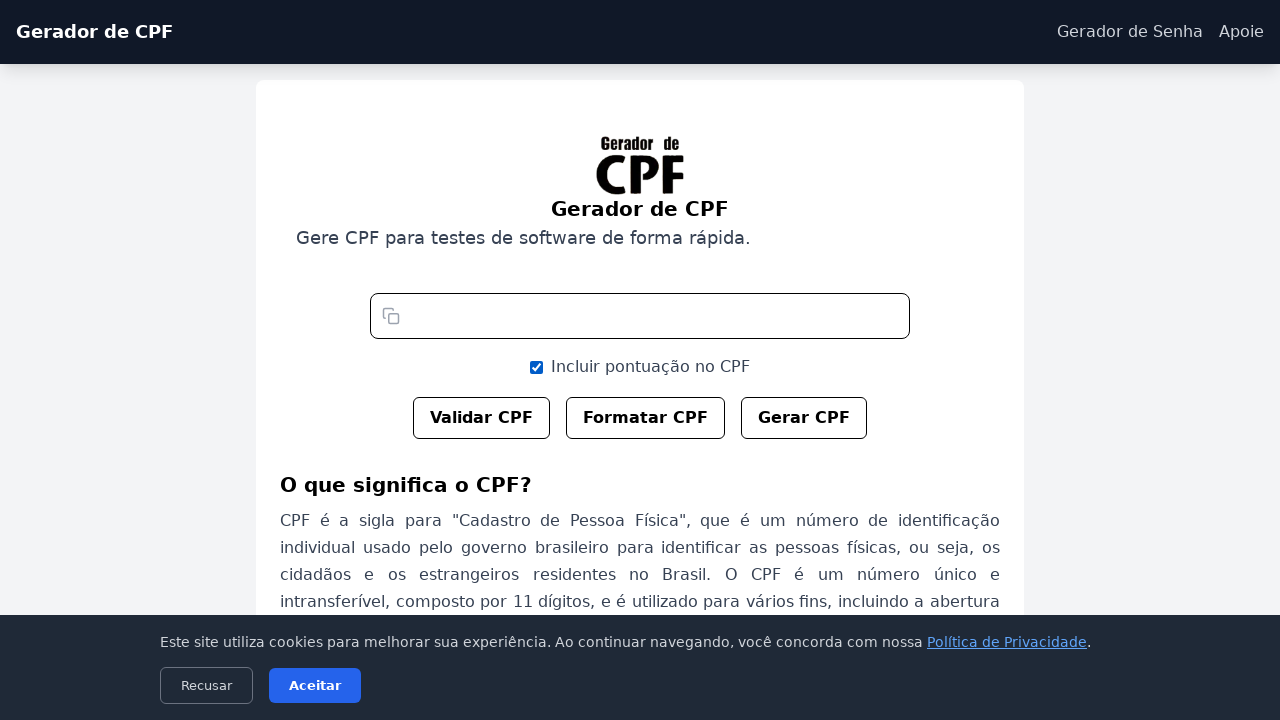

Clicked generate CPF button at (804, 418) on #btn-gerar-cpf
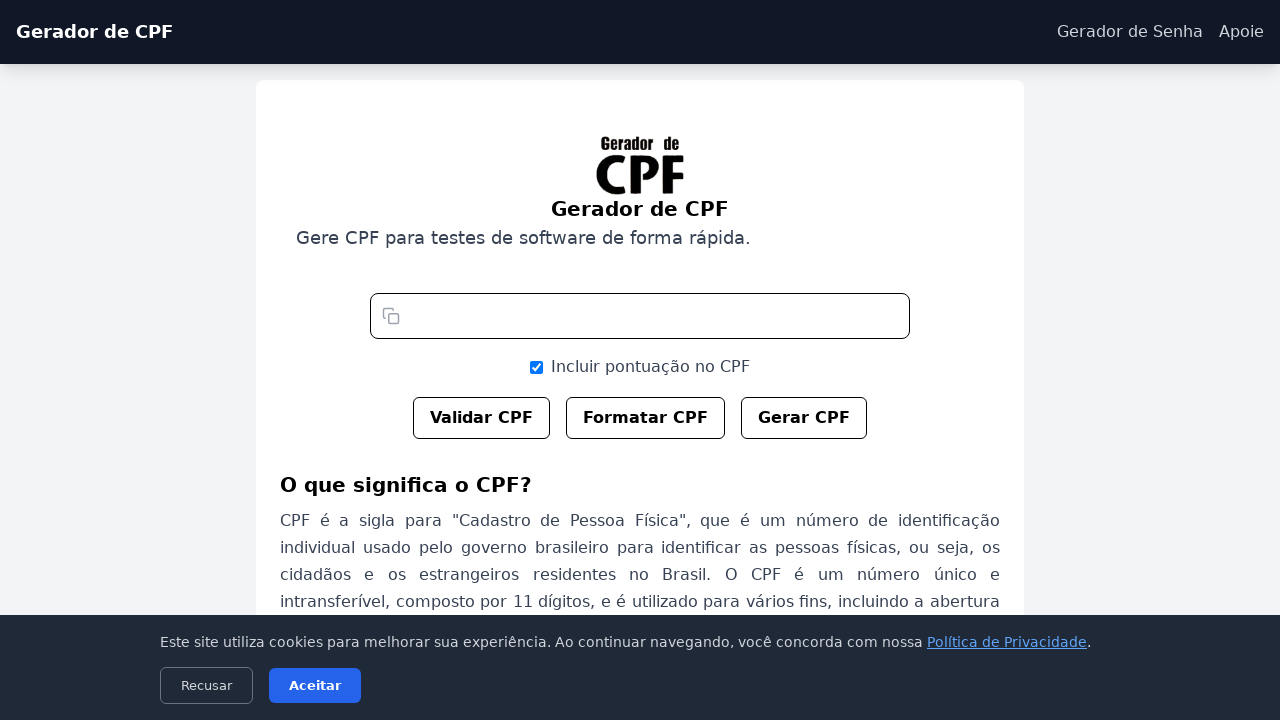

CPF number field appeared after generation
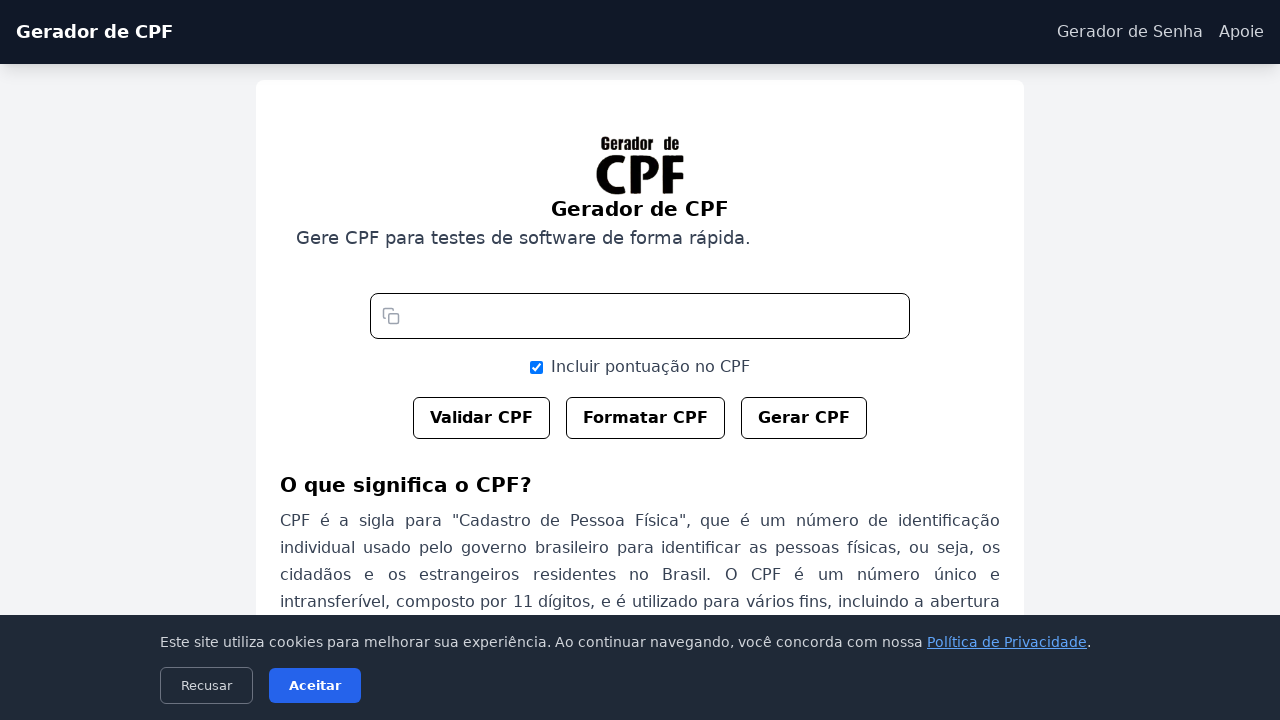

Retrieved generated CPF value: 
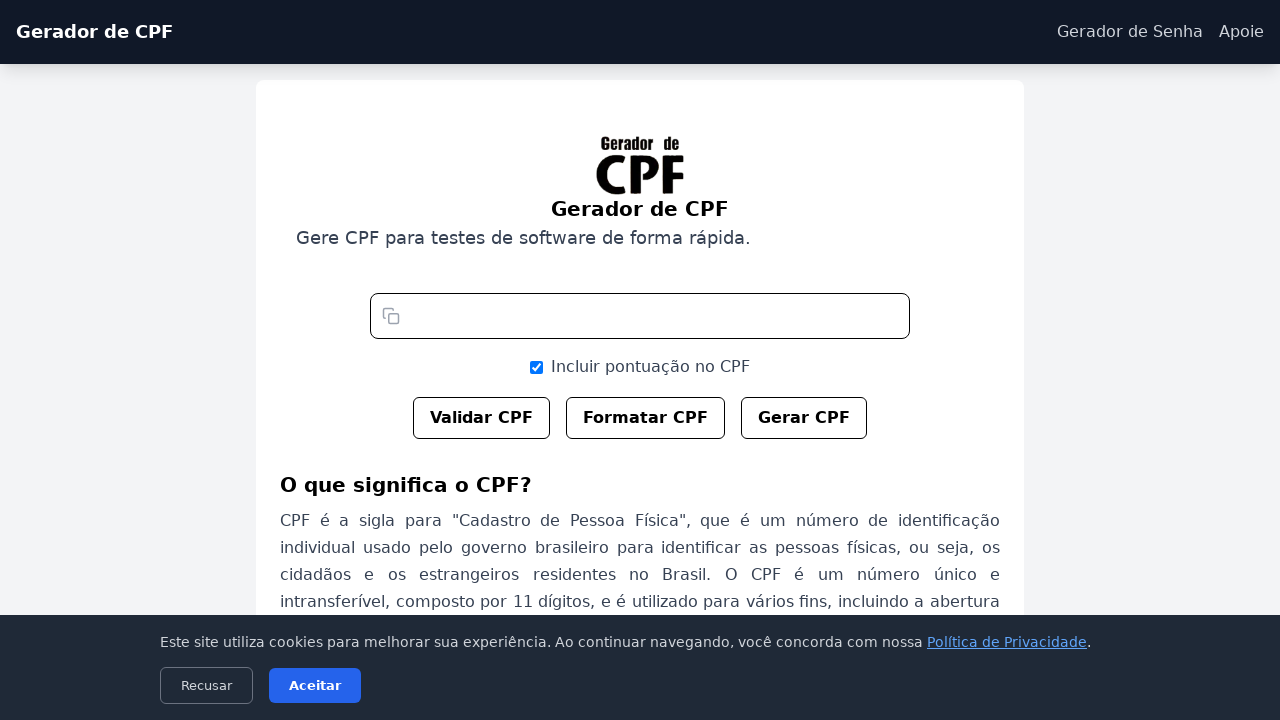

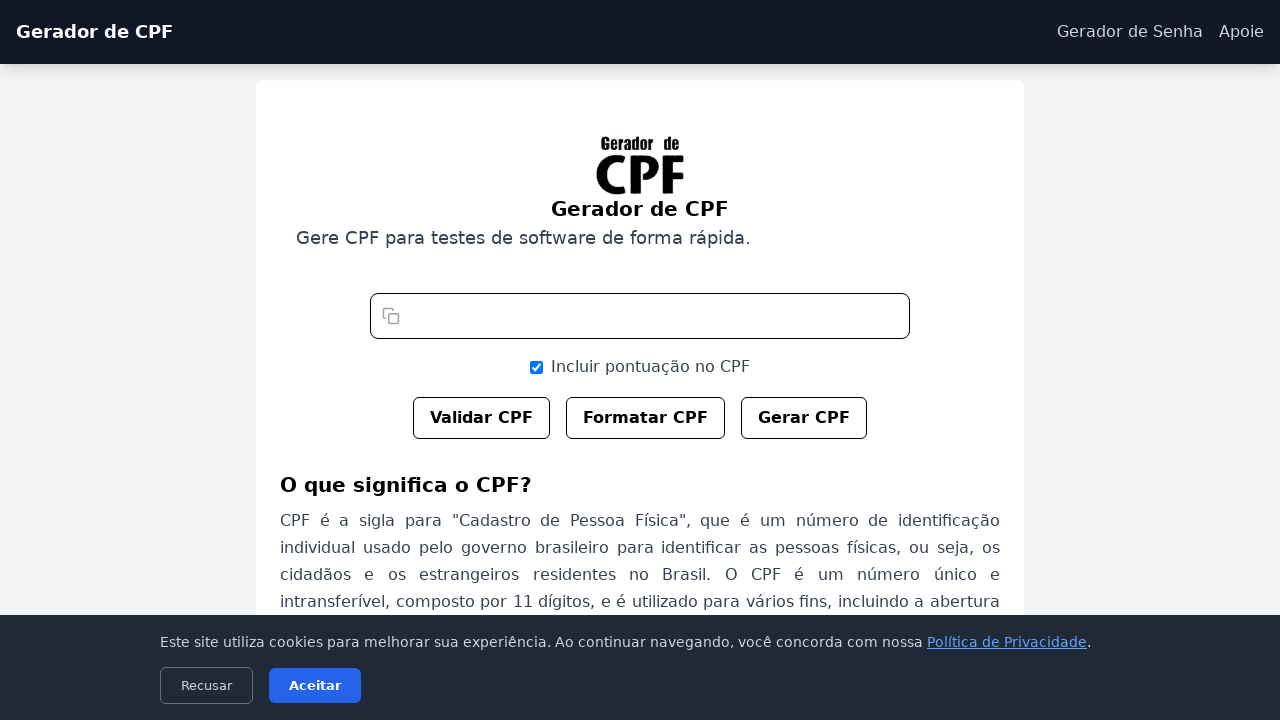